Tests that a todo item is removed if an empty string is entered during edit

Starting URL: https://demo.playwright.dev/todomvc

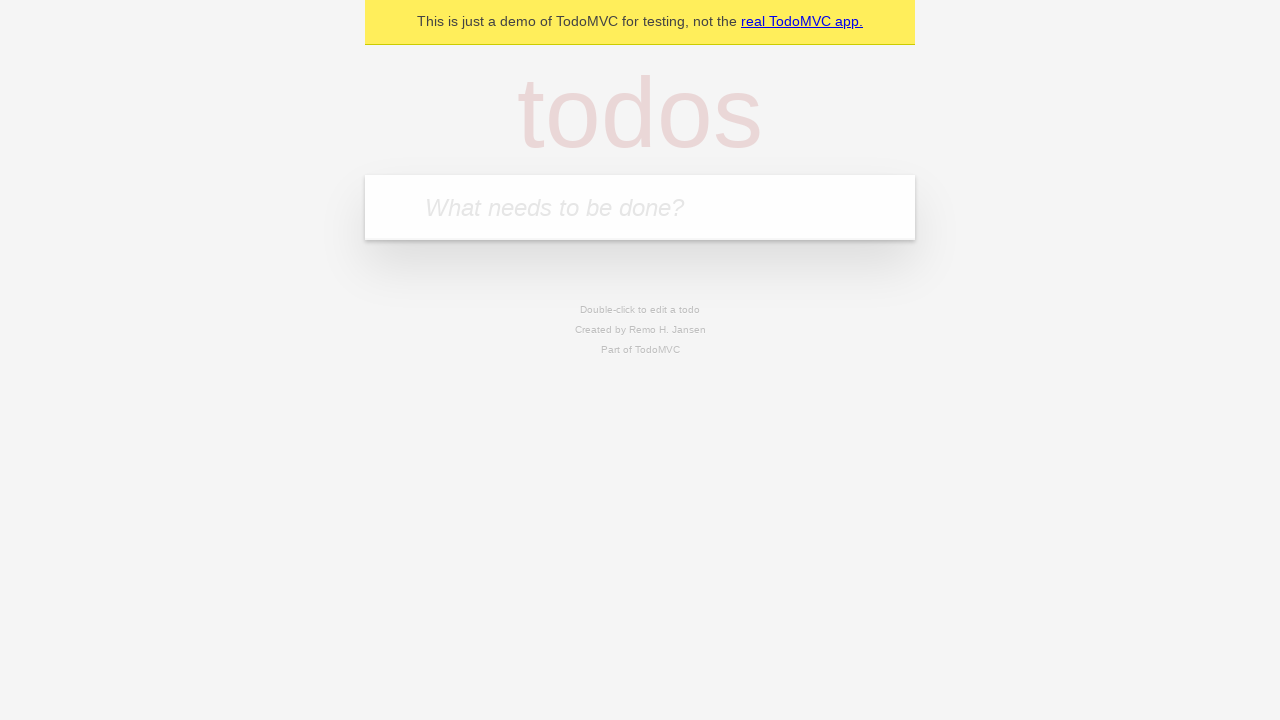

Filled todo input with 'buy some cheese' on internal:attr=[placeholder="What needs to be done?"i]
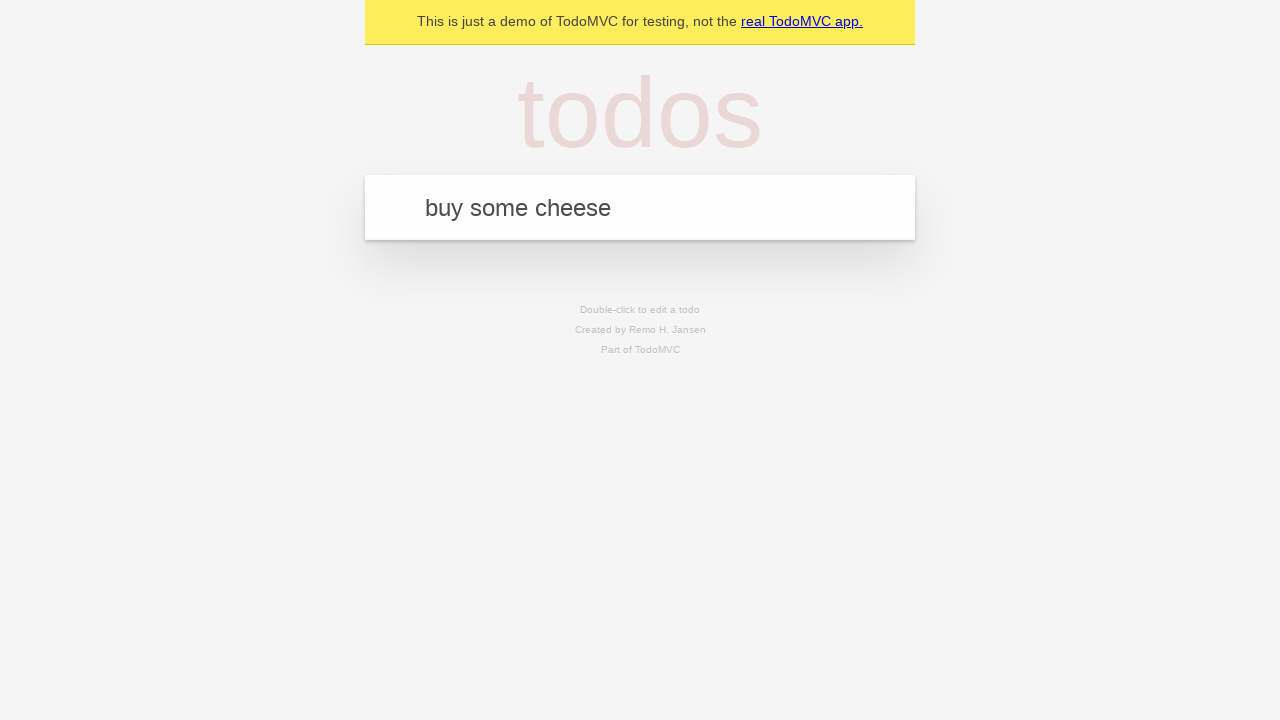

Pressed Enter to create todo 'buy some cheese' on internal:attr=[placeholder="What needs to be done?"i]
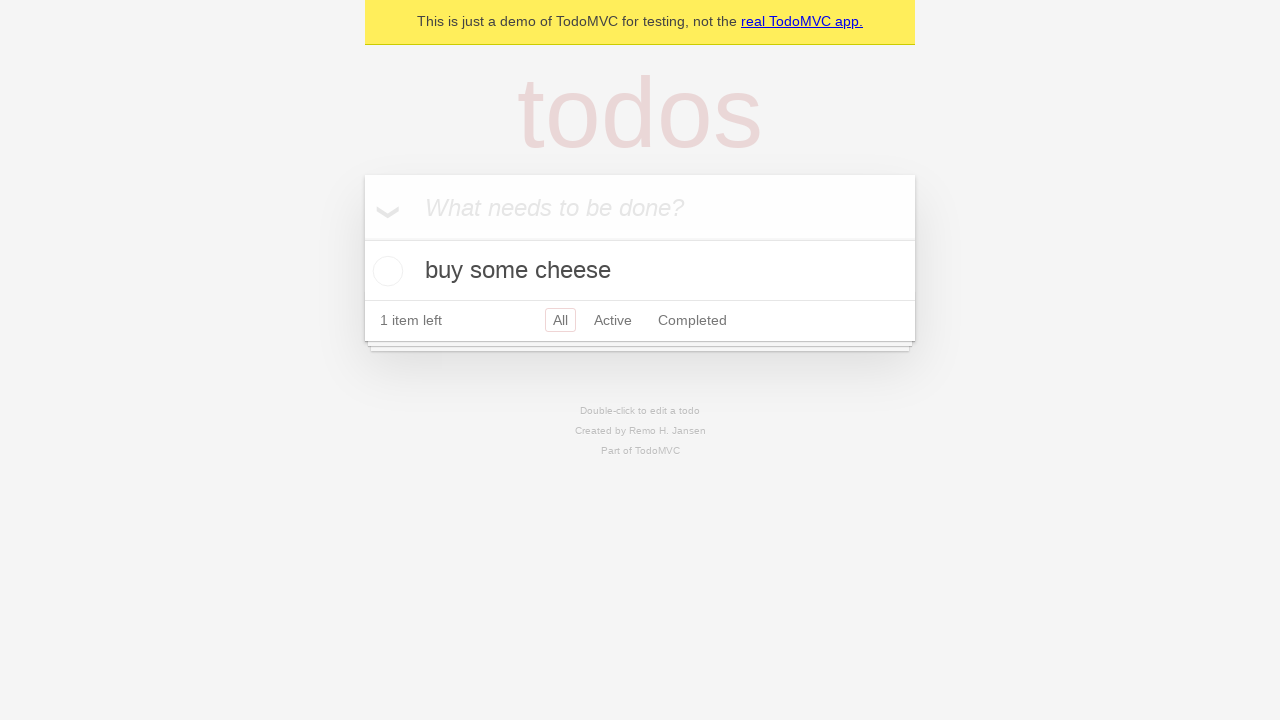

Filled todo input with 'feed the cat' on internal:attr=[placeholder="What needs to be done?"i]
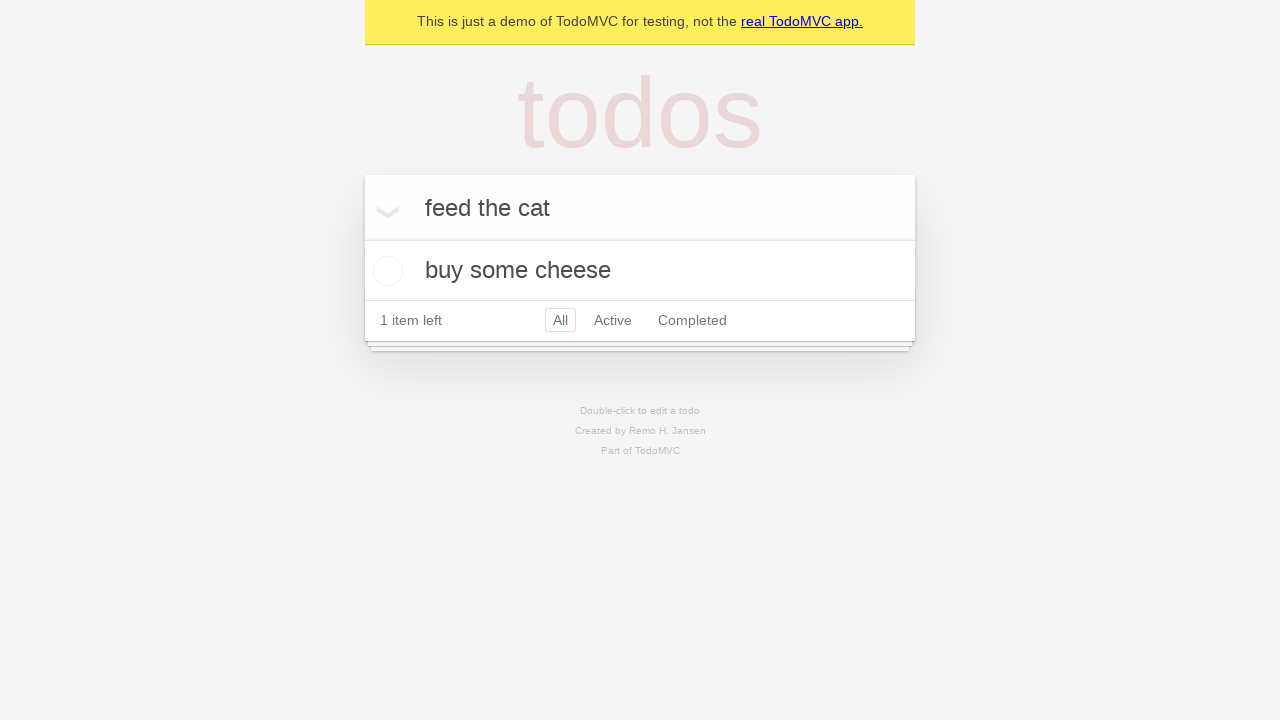

Pressed Enter to create todo 'feed the cat' on internal:attr=[placeholder="What needs to be done?"i]
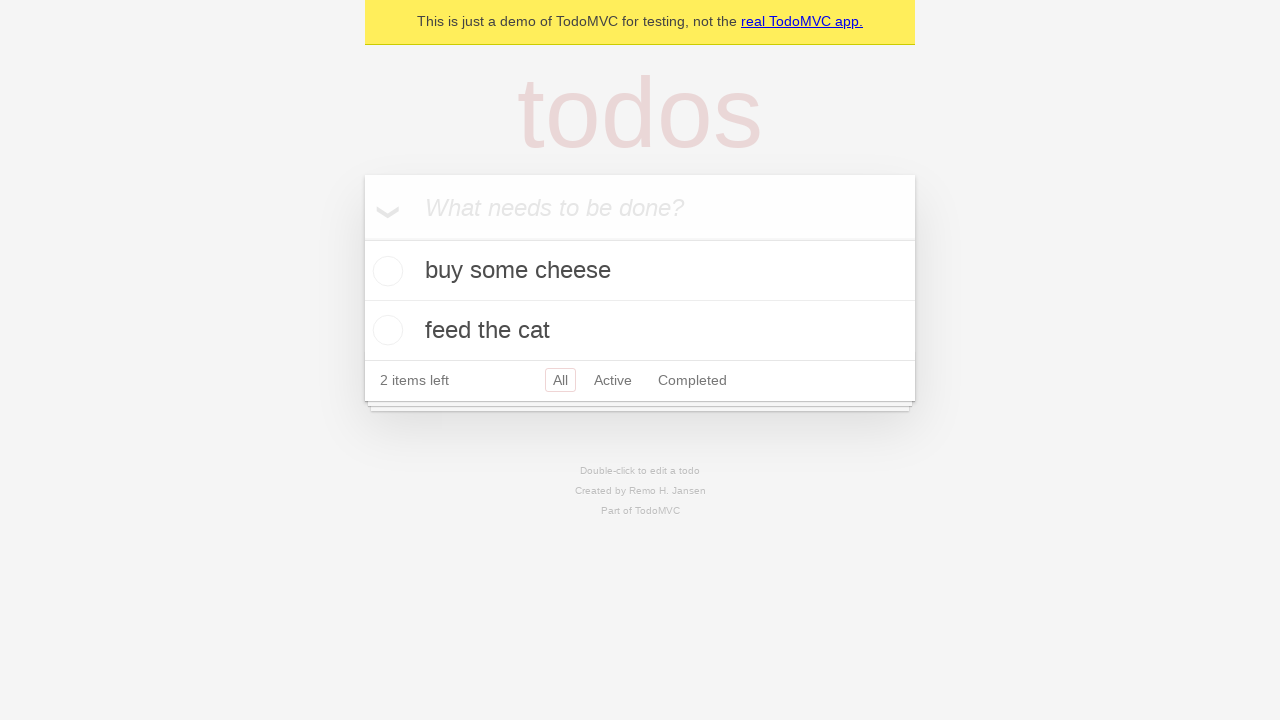

Filled todo input with 'book a doctors appointment' on internal:attr=[placeholder="What needs to be done?"i]
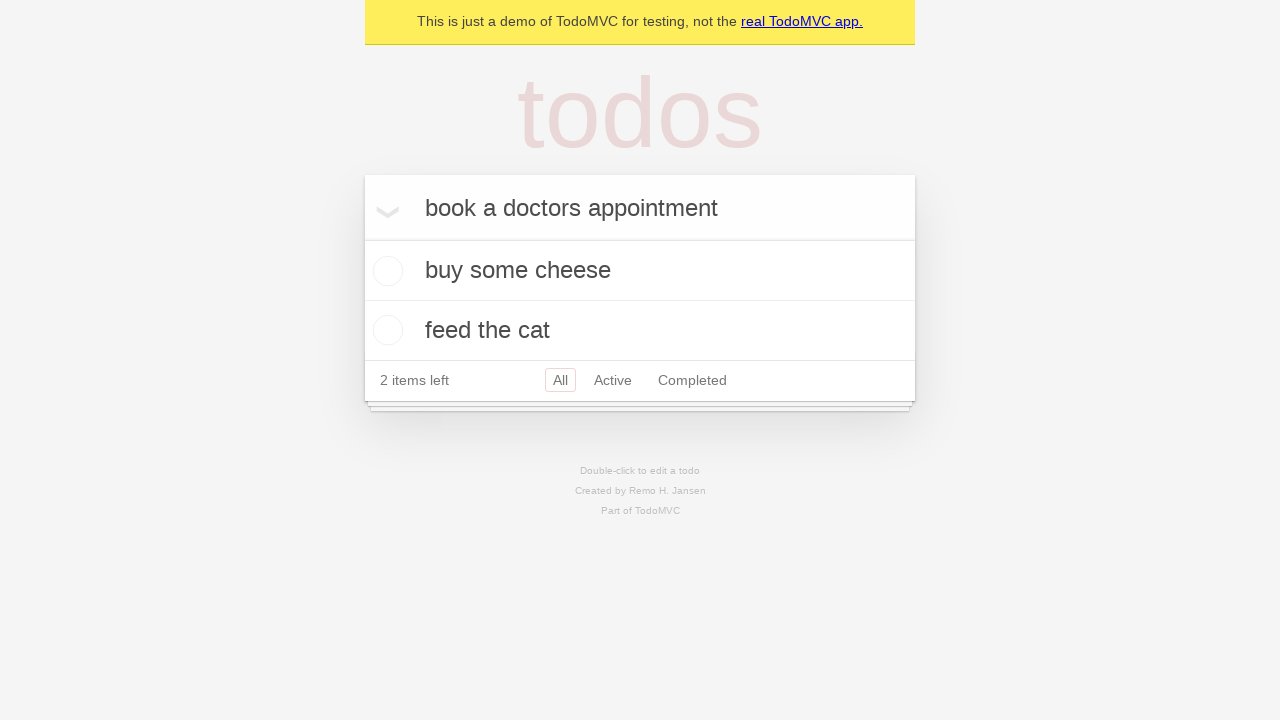

Pressed Enter to create todo 'book a doctors appointment' on internal:attr=[placeholder="What needs to be done?"i]
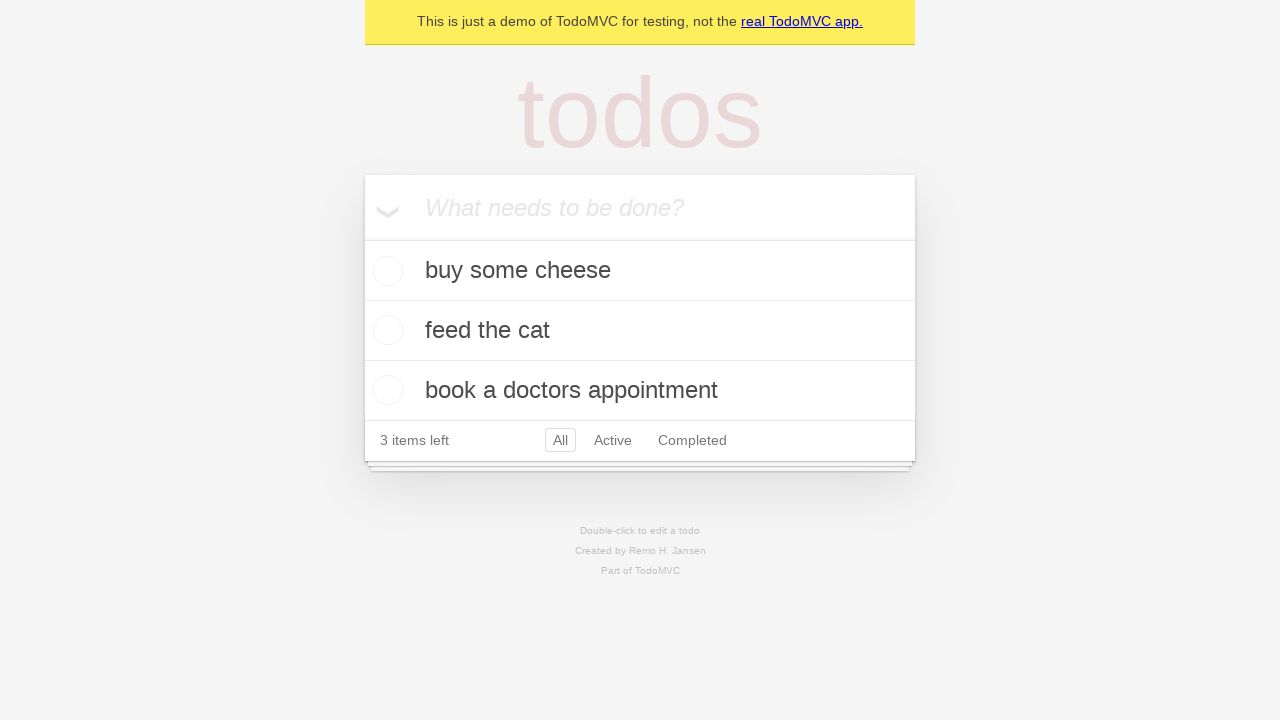

Waited for third todo item to appear
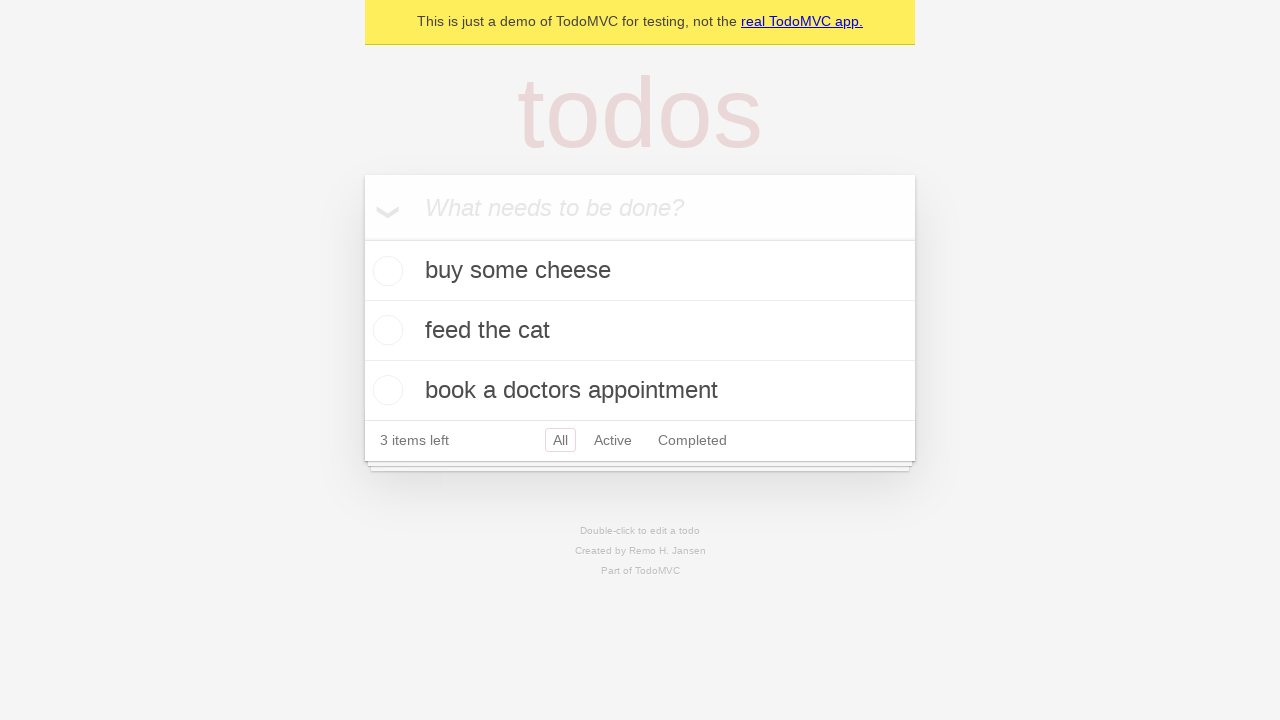

Double-clicked second todo item to enter edit mode at (640, 331) on [data-testid='todo-item'] >> nth=1
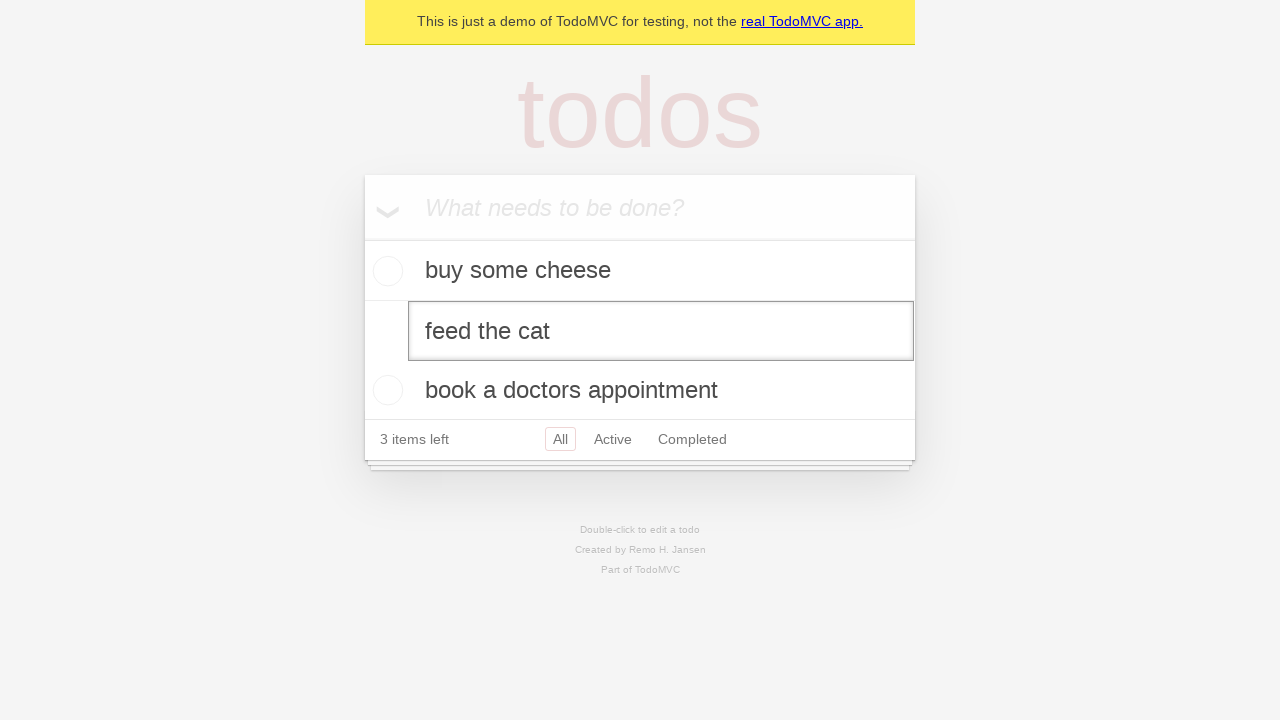

Cleared text from todo edit field on [data-testid='todo-item'] >> nth=1 >> internal:role=textbox[name="Edit"i]
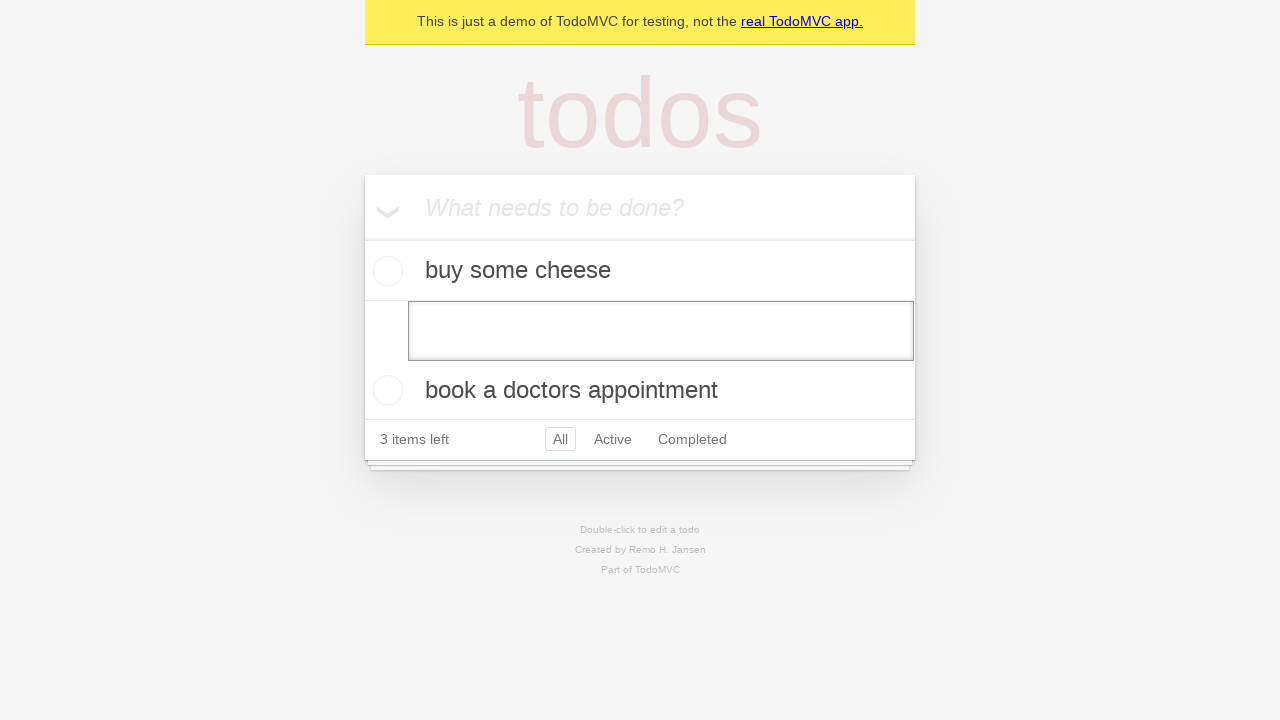

Pressed Enter to save empty todo (should remove item) on [data-testid='todo-item'] >> nth=1 >> internal:role=textbox[name="Edit"i]
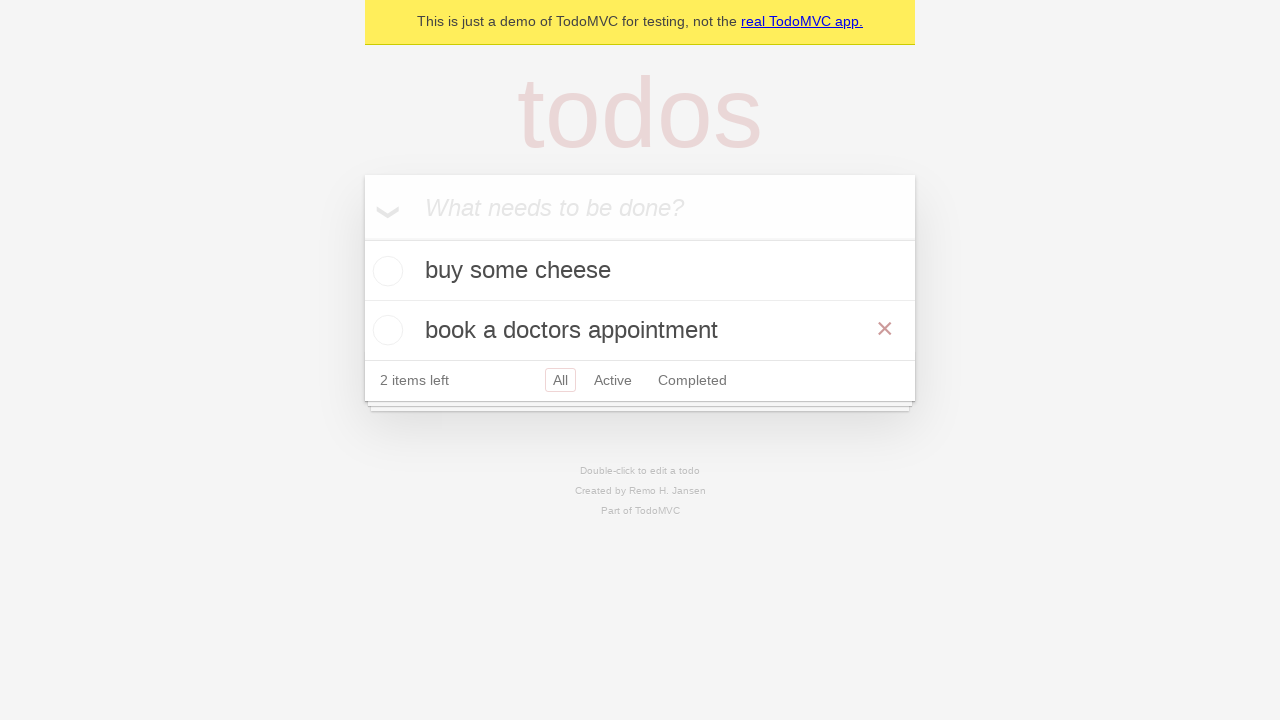

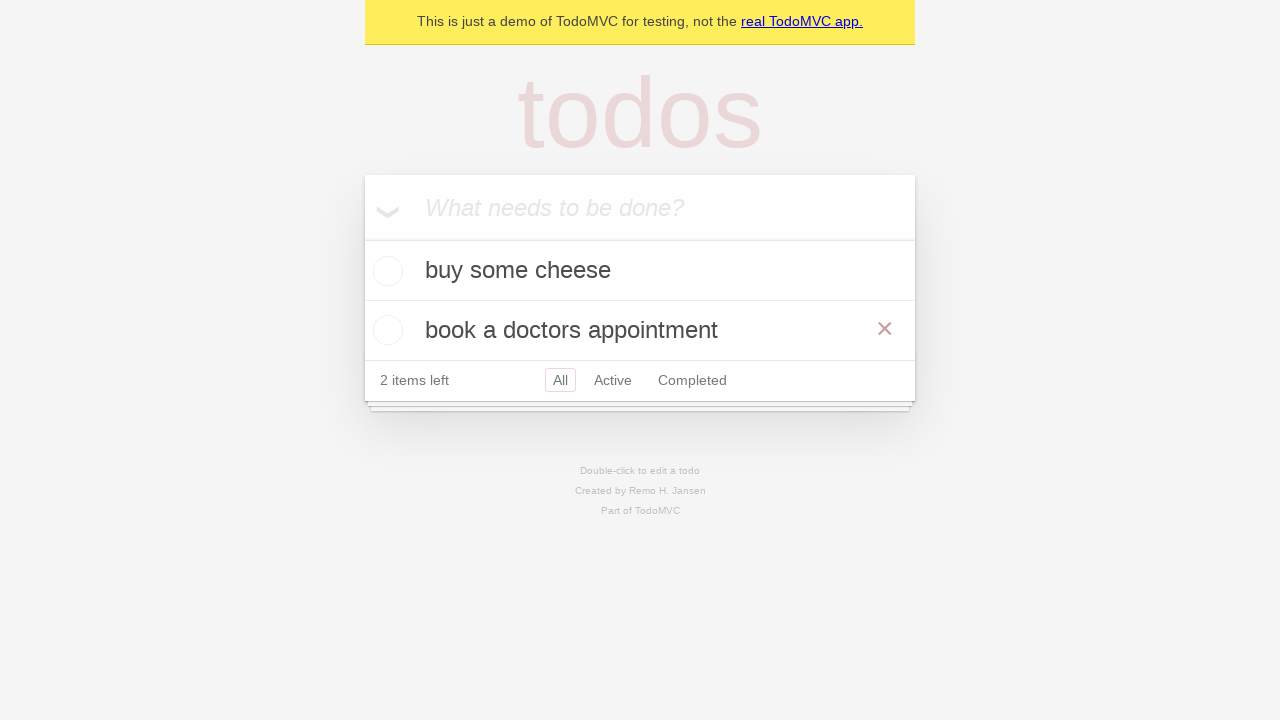